Tests navigation on the Playwright documentation site by clicking through the "Get started" link, selecting Node.js, then switching to Java documentation and verifying the Installation heading is visible.

Starting URL: https://playwright.dev/

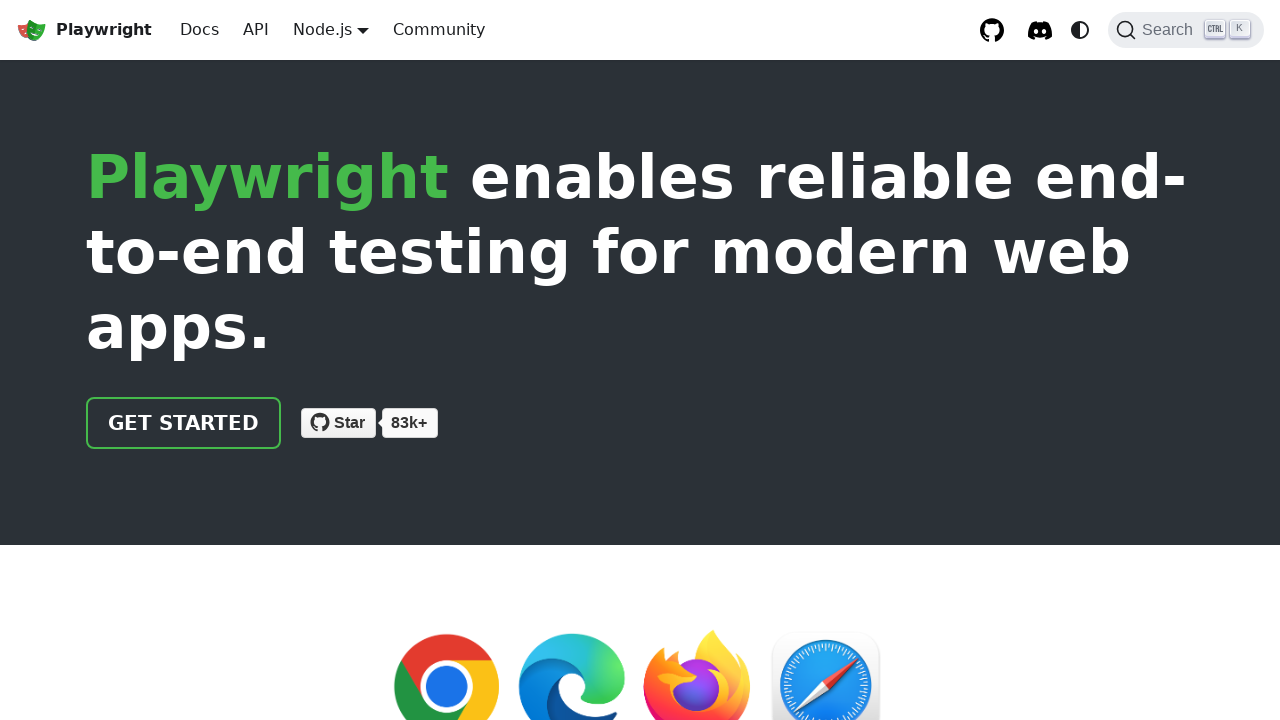

Clicked 'Get started' link on Playwright documentation homepage at (184, 423) on internal:role=link[name="Get started"i]
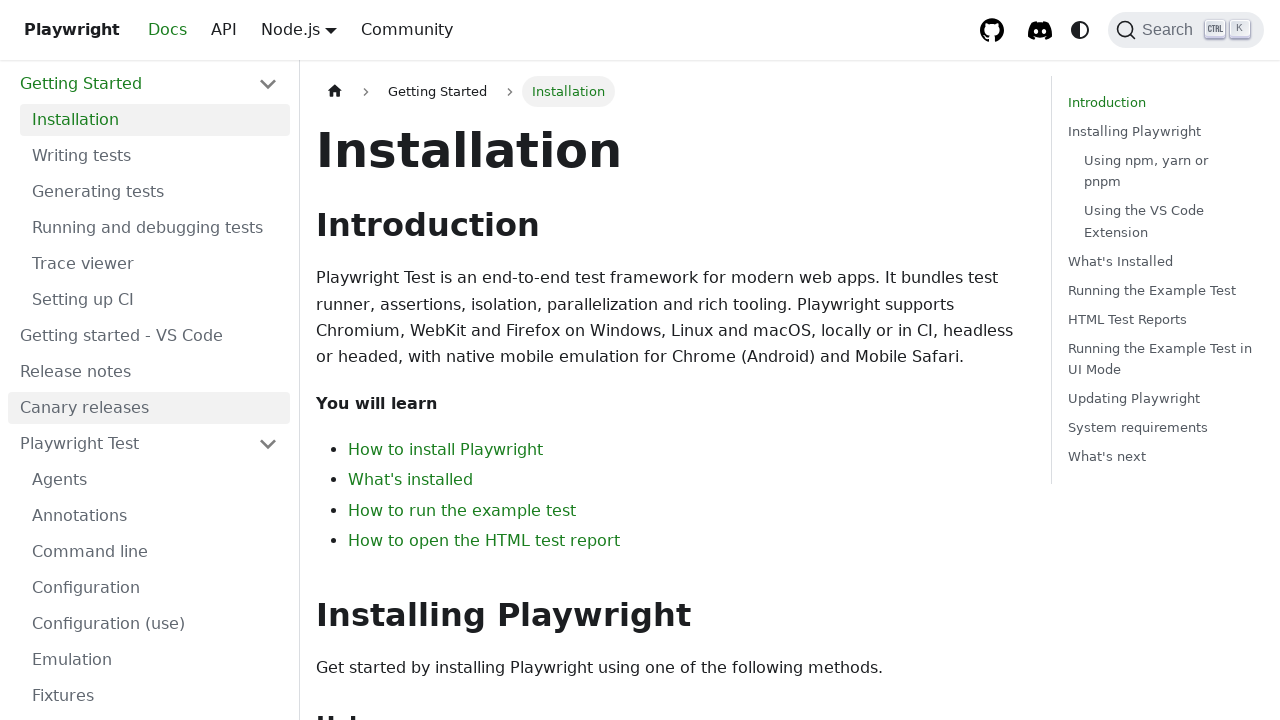

Selected Node.js as the runtime environment at (322, 29) on internal:role=button[name="Node.js"i]
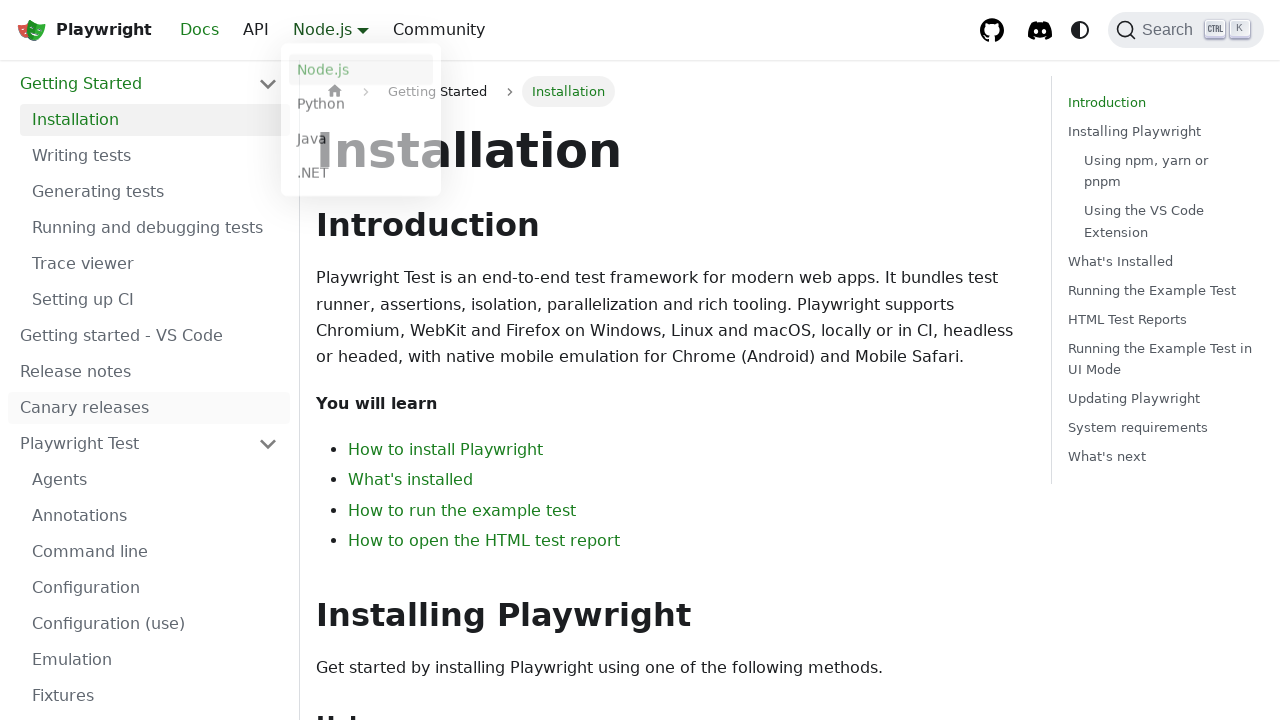

Clicked 'Java' link to switch to Java documentation at (361, 142) on internal:role=link[name="Java"s]
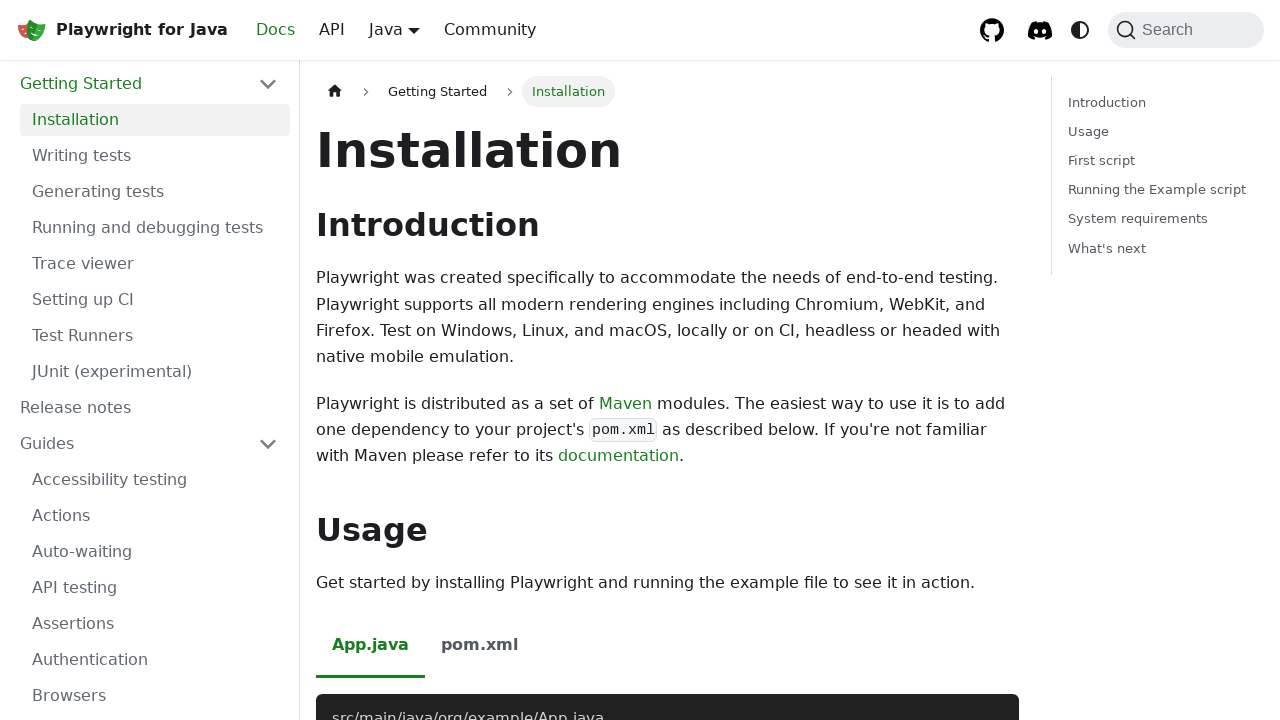

Installation heading is visible on Java documentation page
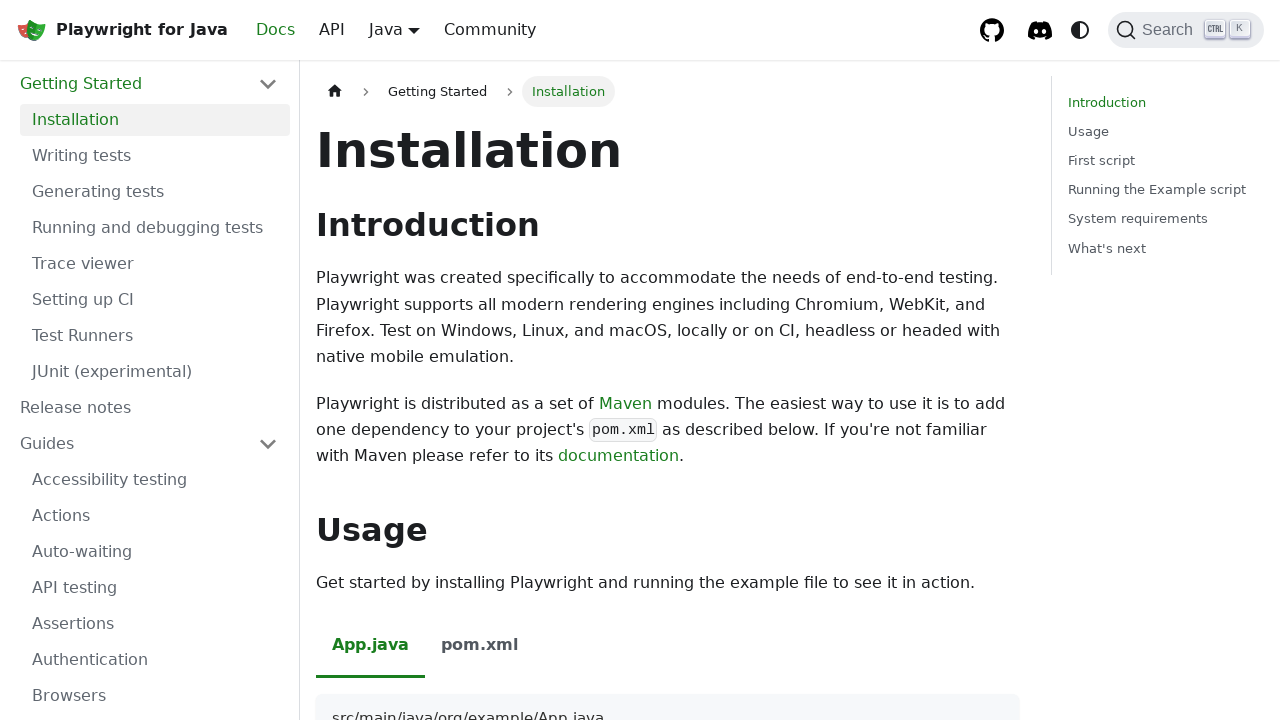

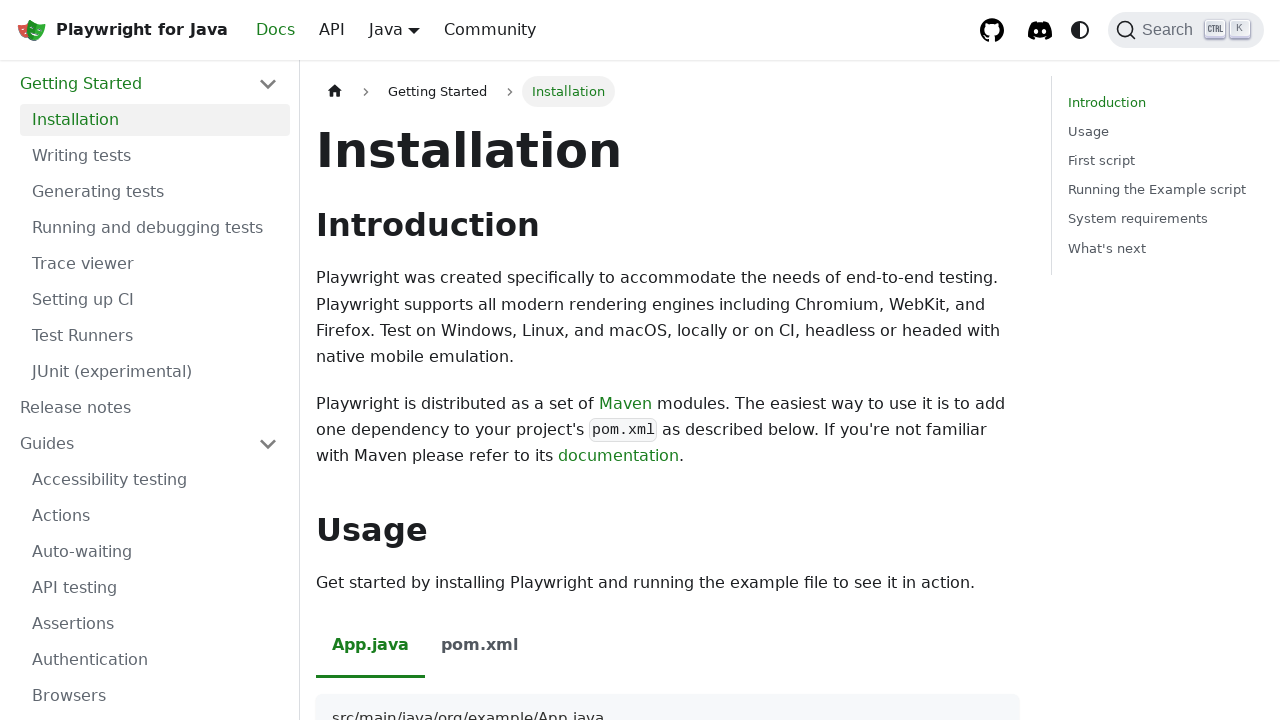